Tests window handling functionality by clicking a button that opens new tabs and then switching between the opened windows

Starting URL: https://www.hyrtutorials.com/p/window-handles-practice.html

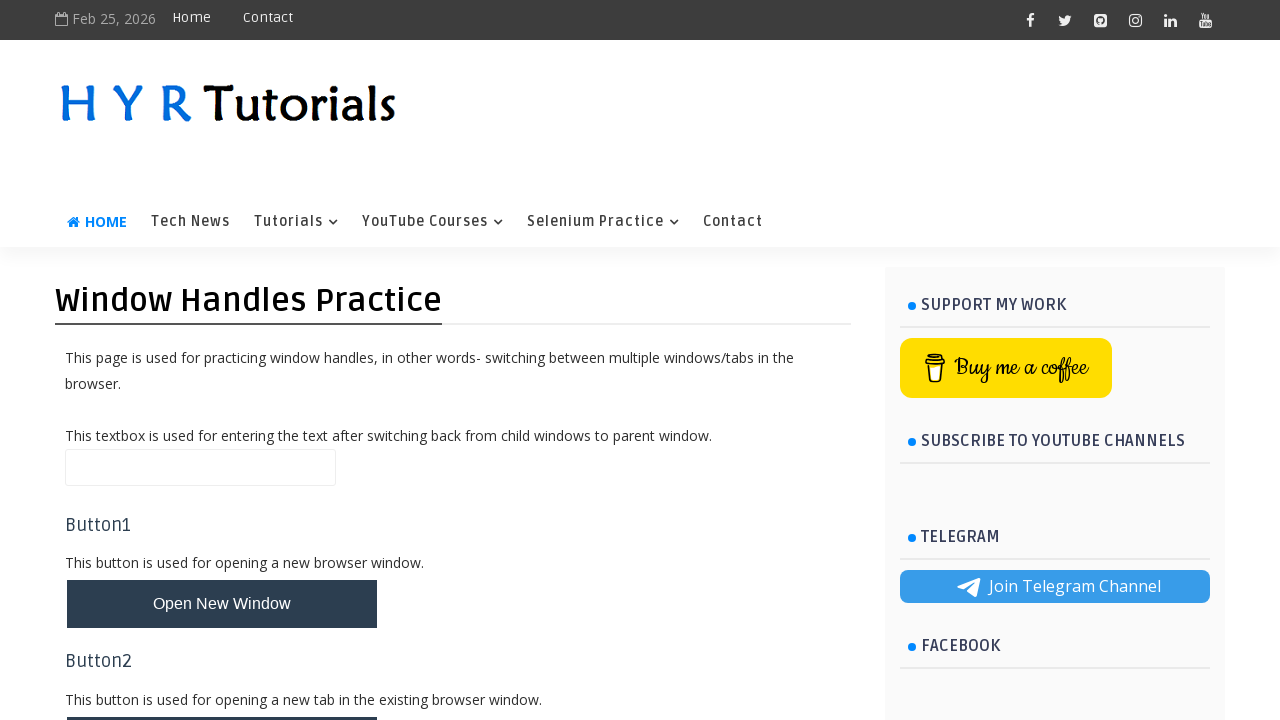

Clicked button to open new tabs at (222, 499) on xpath=//*[@id='newTabsBtn']
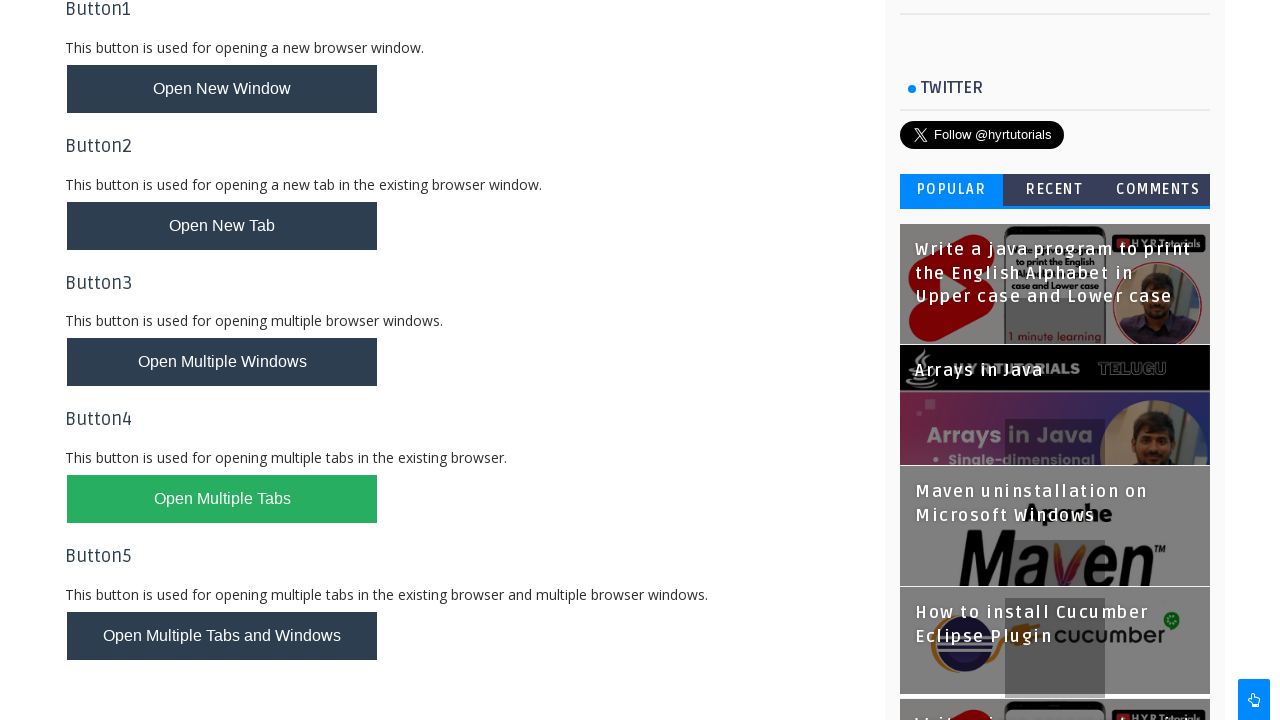

Waited 1 second for new tabs to open
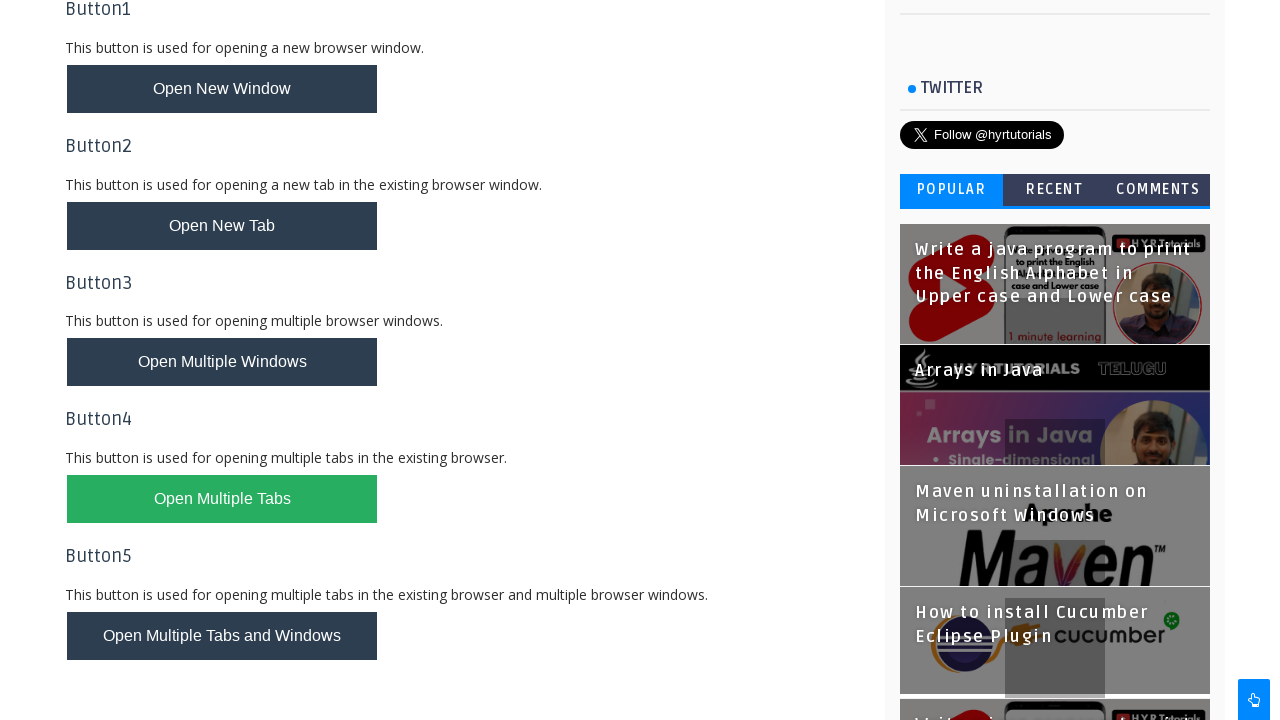

Retrieved all open pages/tabs - total count: 3
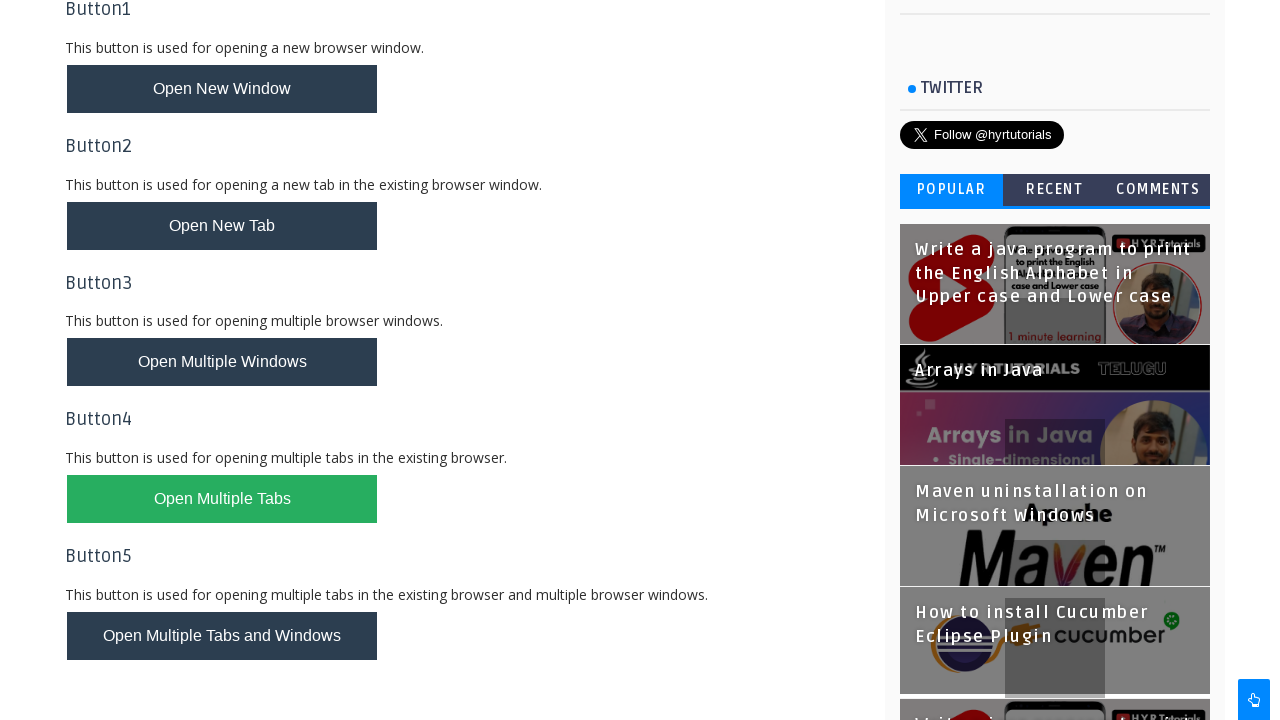

Switched to first new tab
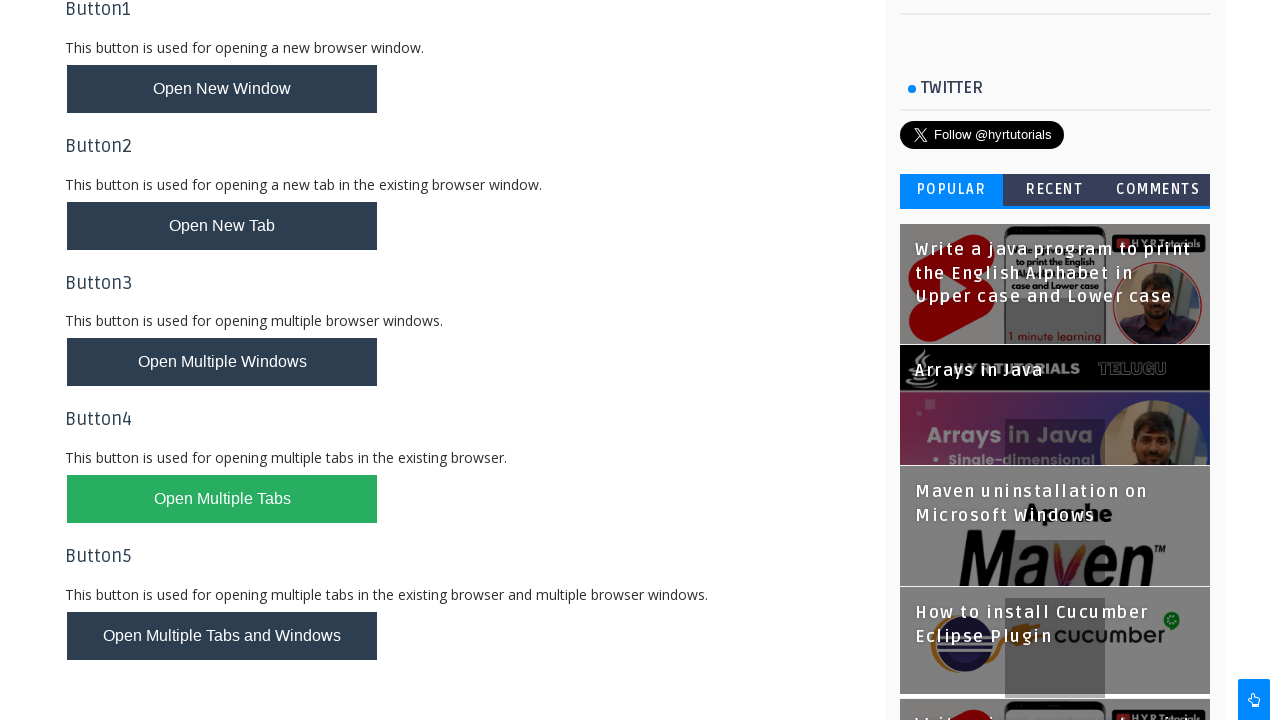

Switched to second new tab
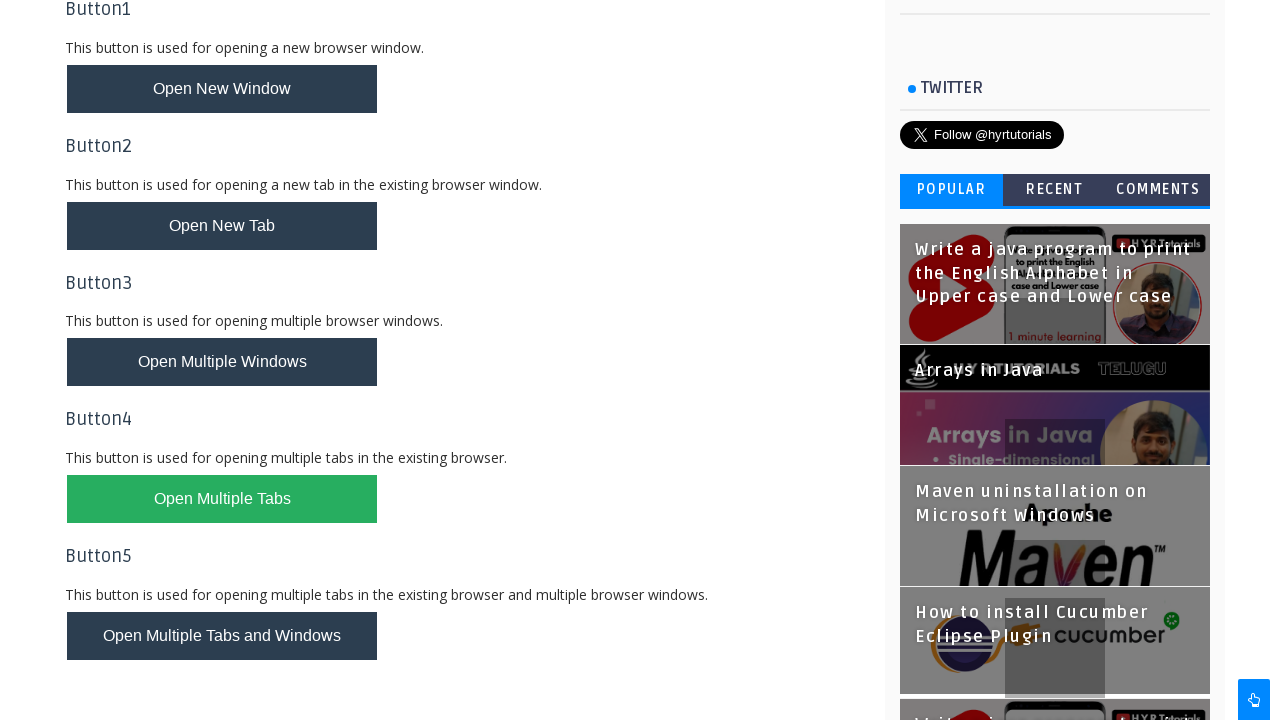

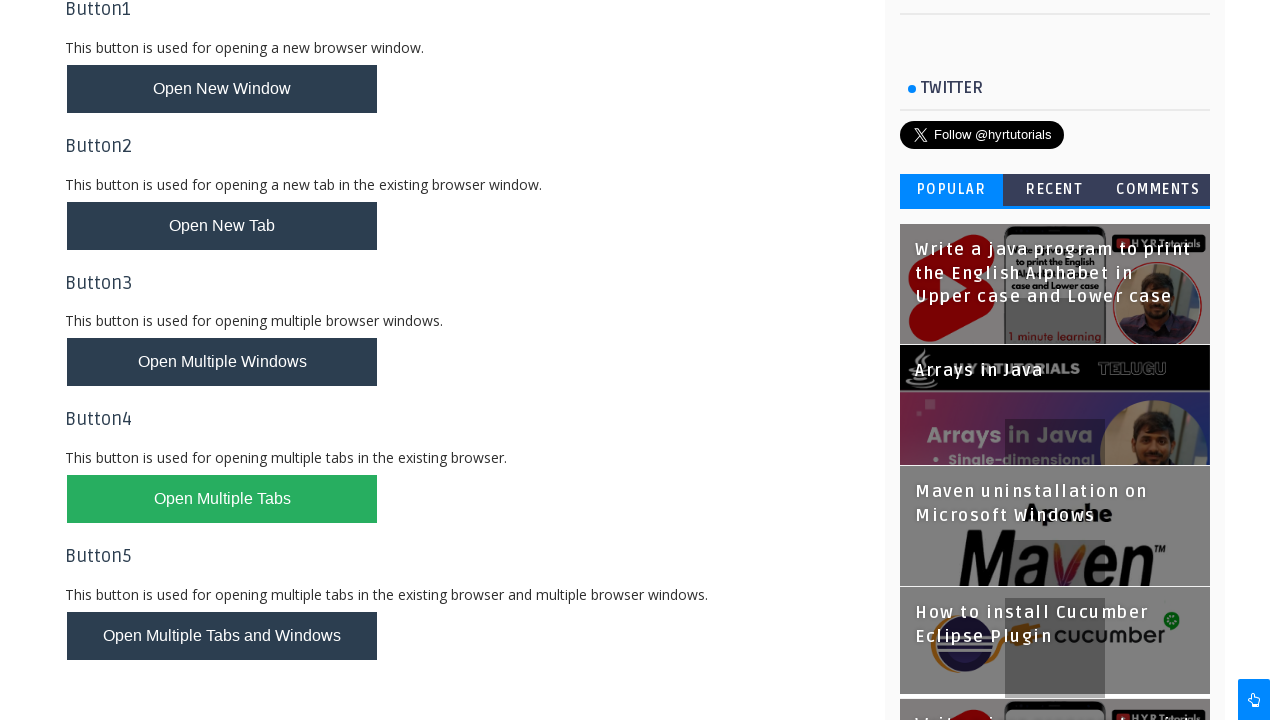